Tests keyboard actions by performing a Command+Click (modifier key click) on a link to open it in a new tab

Starting URL: http://omayo.blogspot.com/

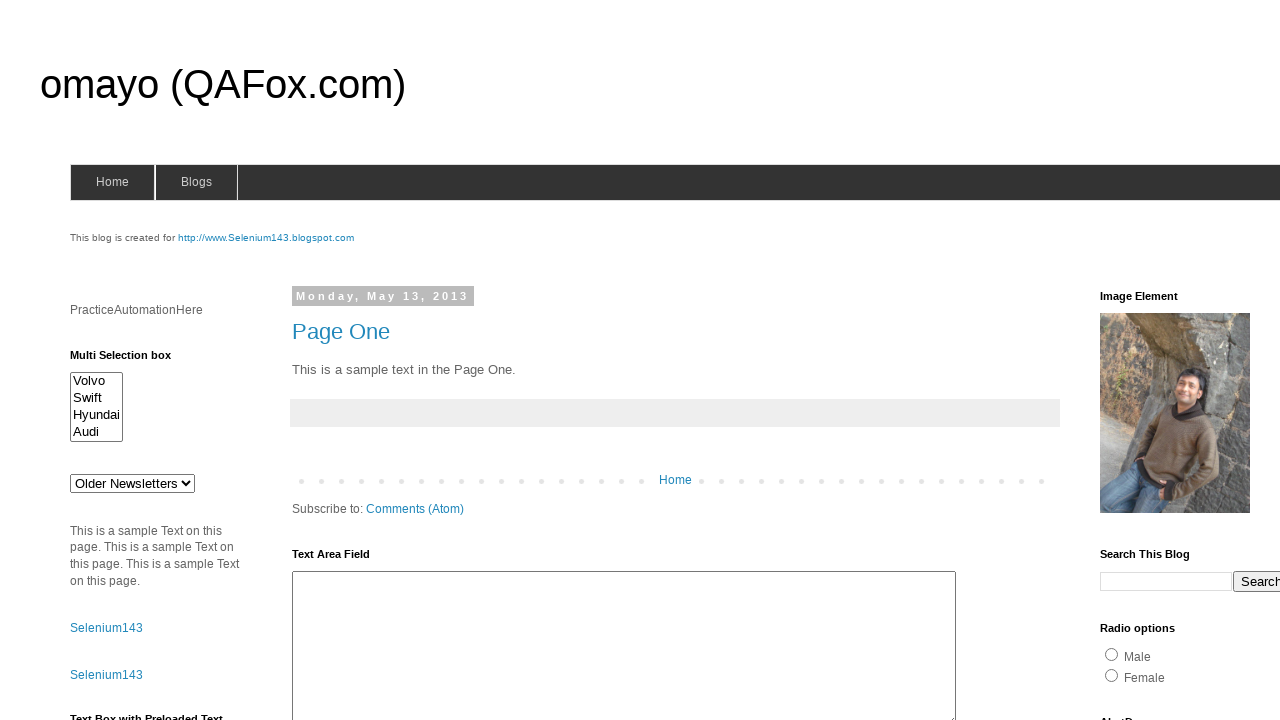

Performed Command+Click (modifier key click) on 'compendiumdev' link to open in new tab at (1160, 360) on a:text('compendiumdev')
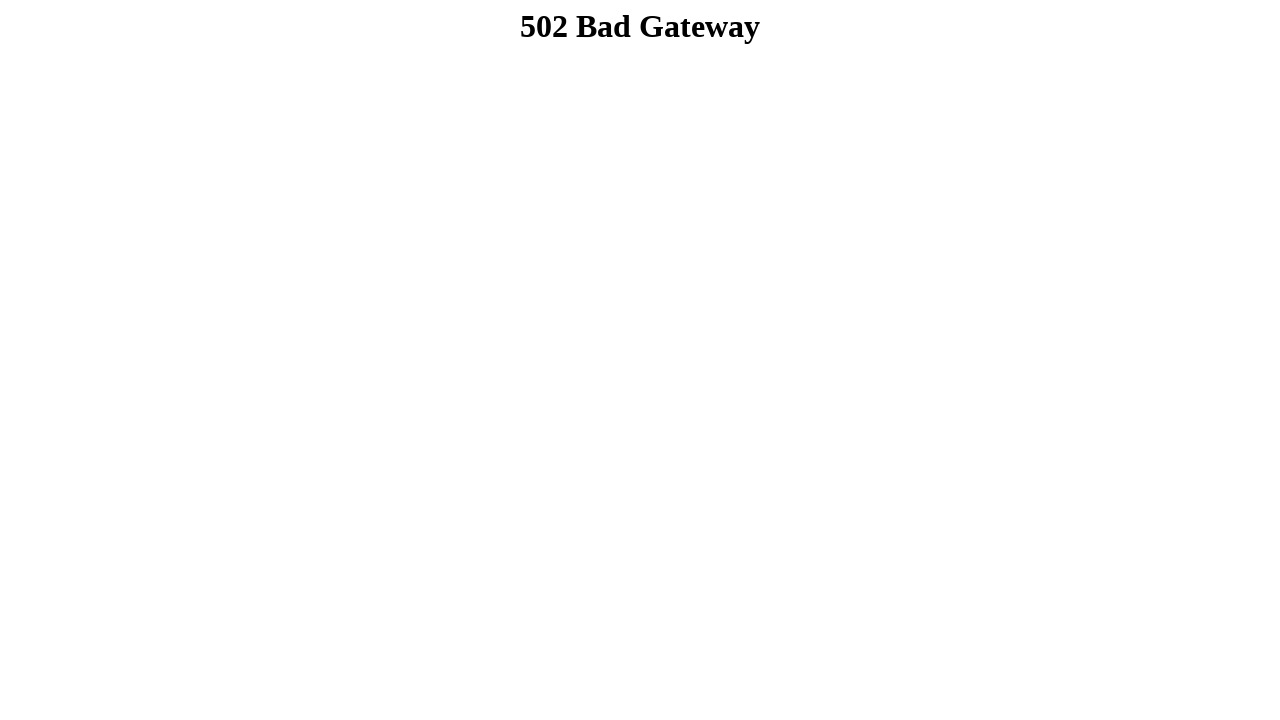

Waited 1000ms for the new tab to open
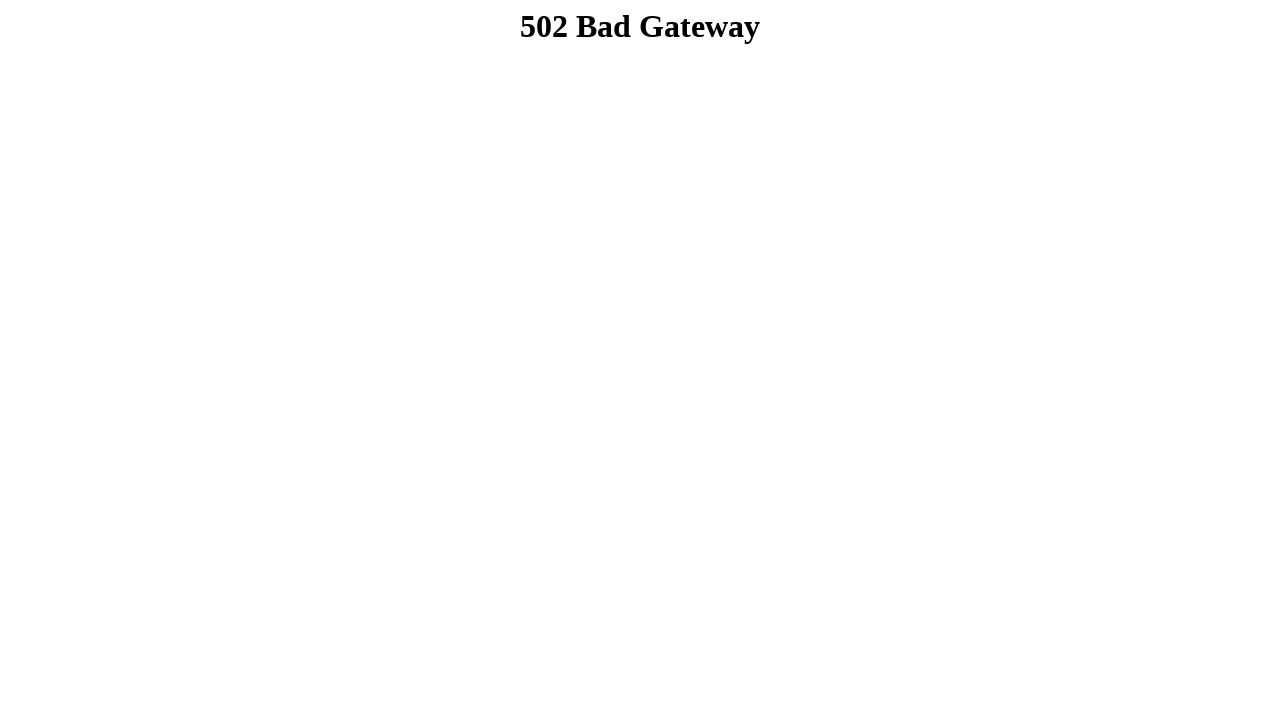

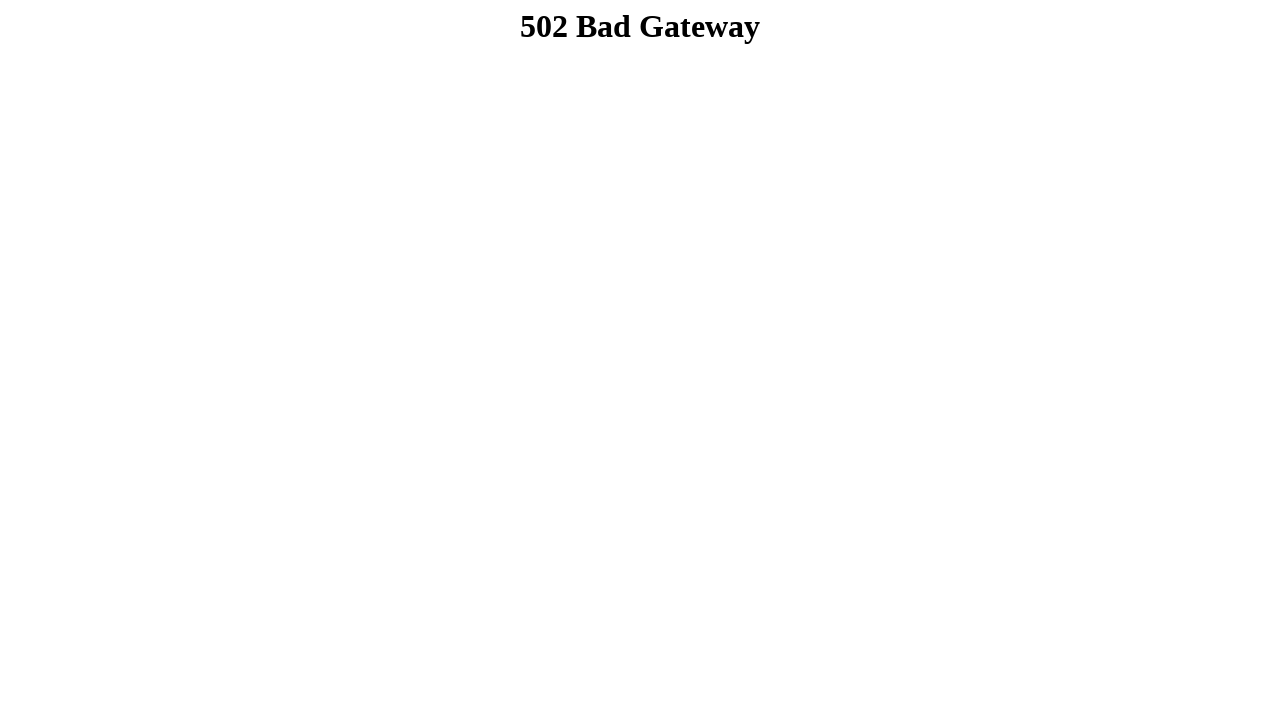